Tests iframe interaction by switching to the result iframe and clicking a button within it on W3Schools JavaScript tutorial page

Starting URL: https://www.w3schools.com/js/tryit.asp?filename=tryjs_myfirst

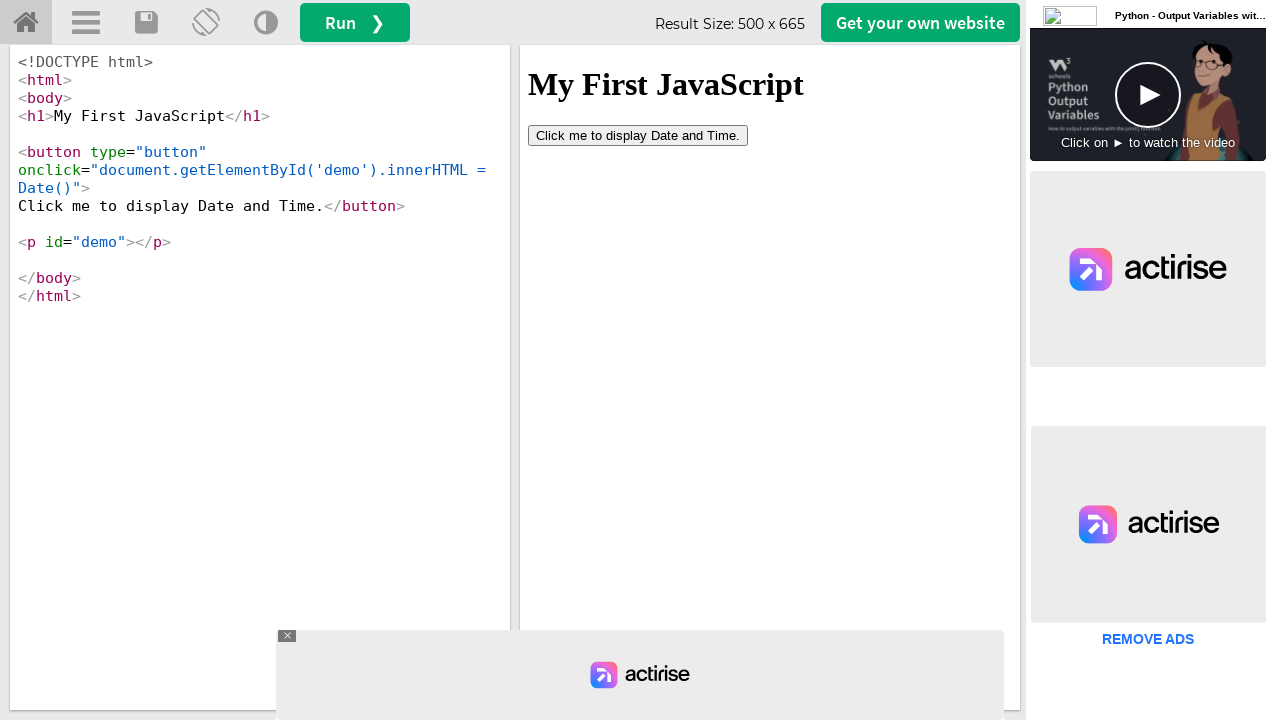

Located the result iframe (#iframeResult)
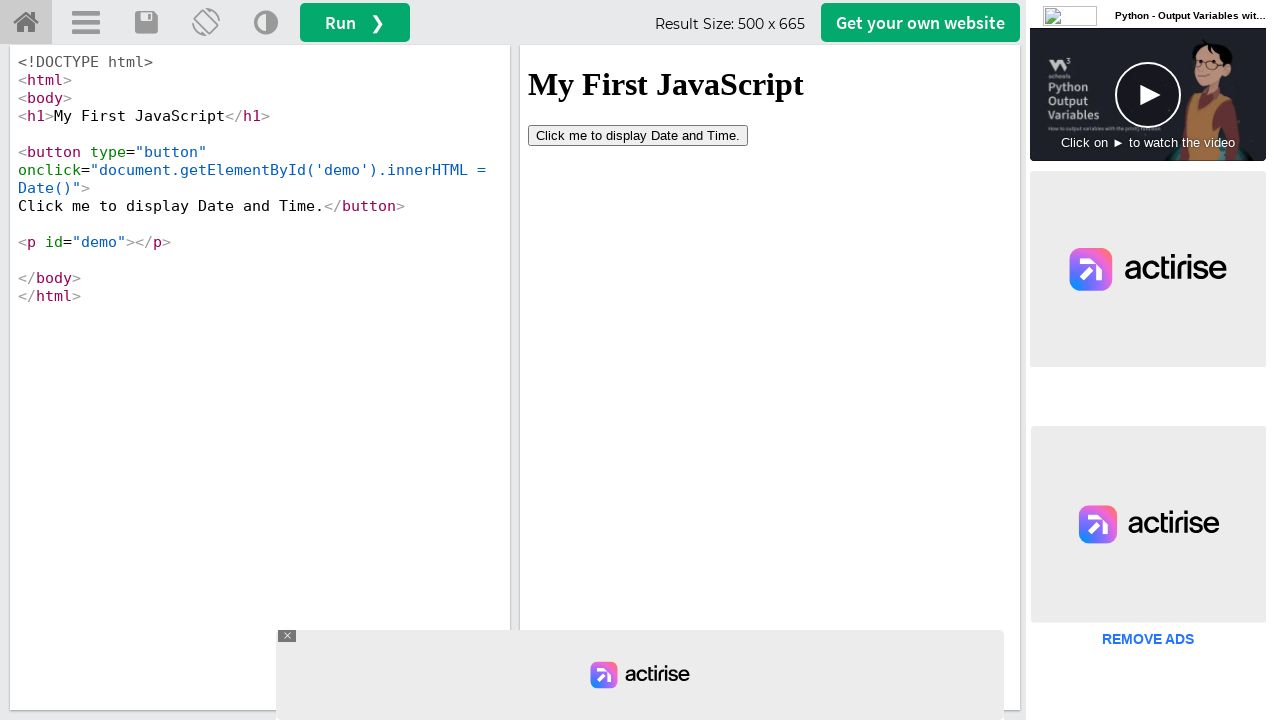

Clicked button within the result iframe at (638, 135) on #iframeResult >> internal:control=enter-frame >> button[type='button']
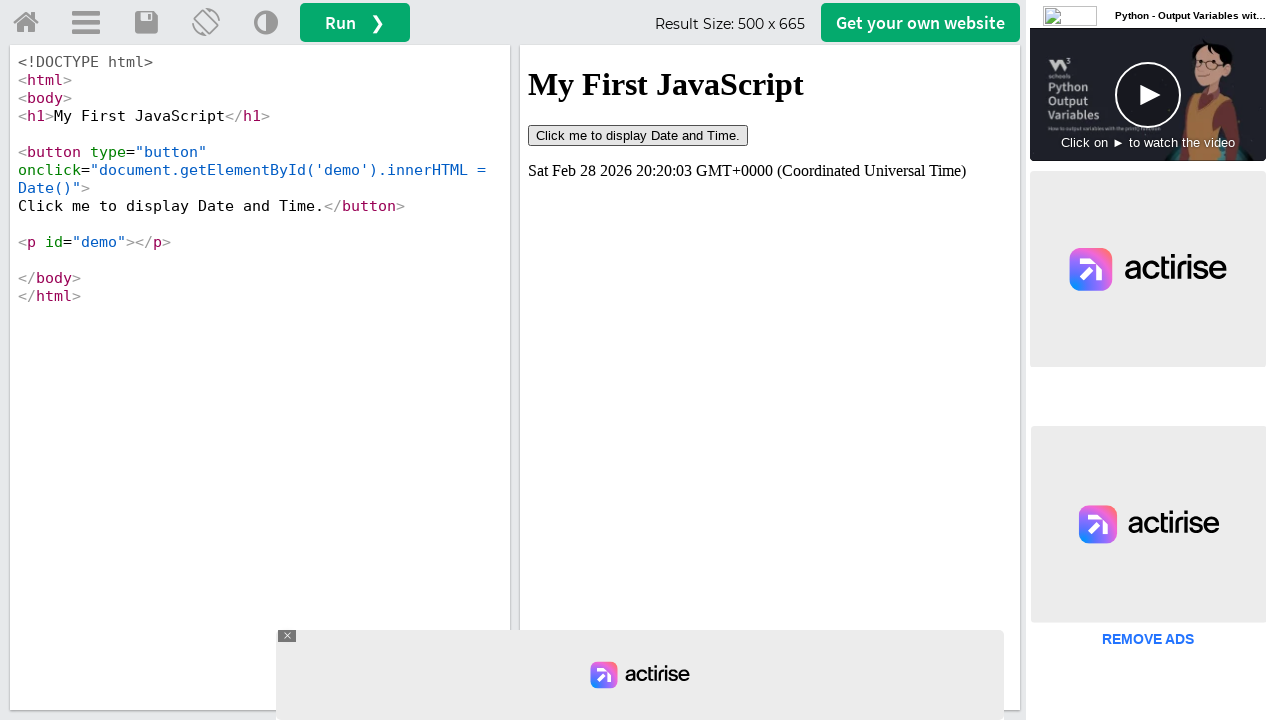

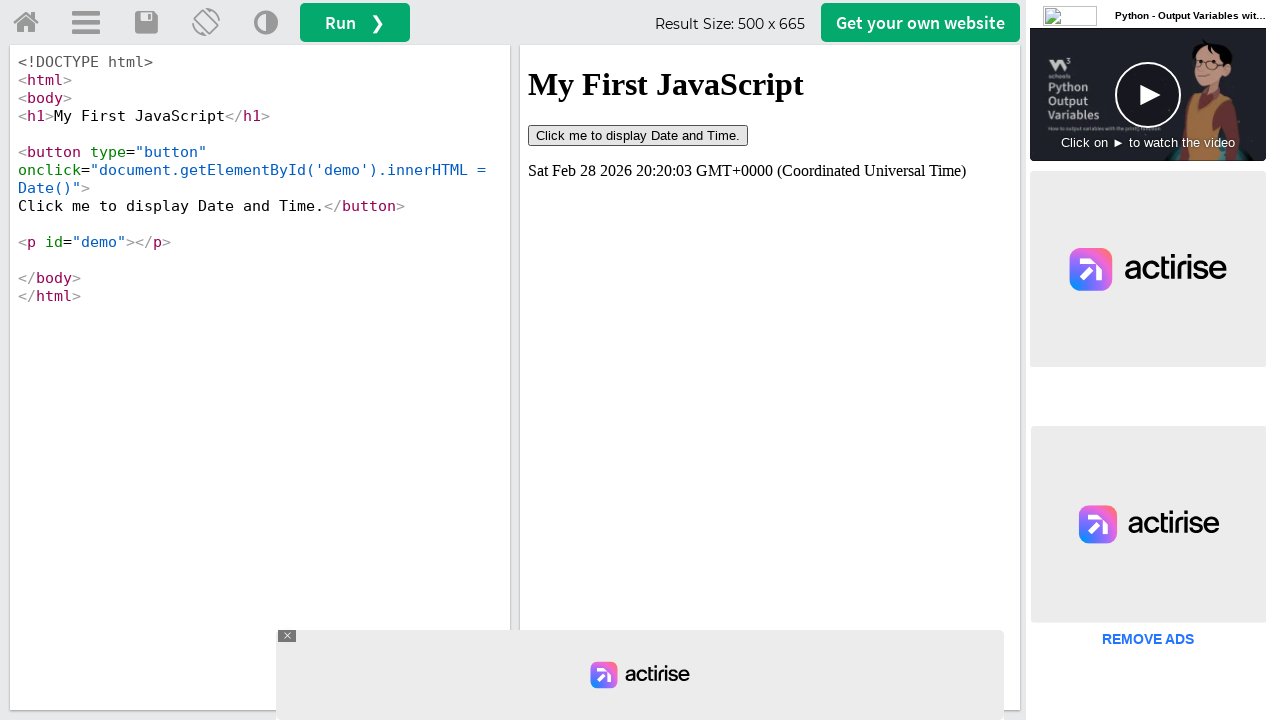